Tests e-commerce shopping flow by searching for products, adding a specific item (Cauliflower) to cart, proceeding to checkout, and placing an order.

Starting URL: https://rahulshettyacademy.com/seleniumPractise/#/

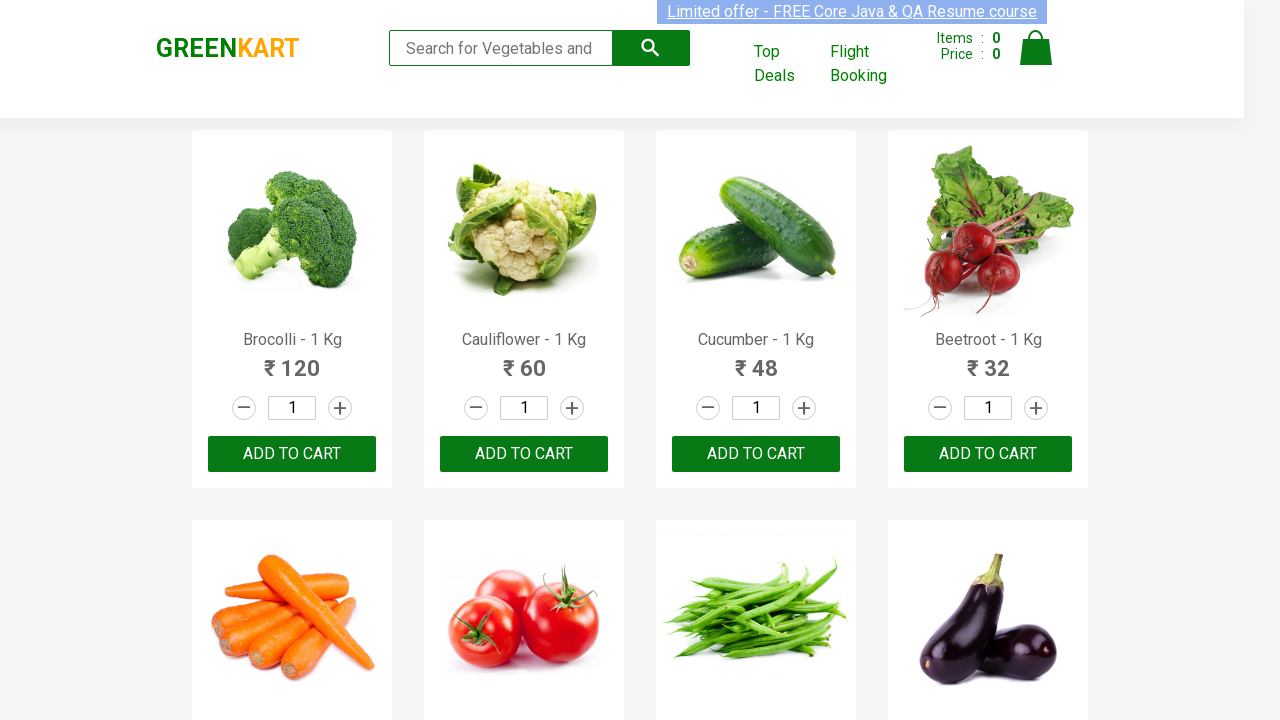

Filled search field with 'ca' on .search-keyword
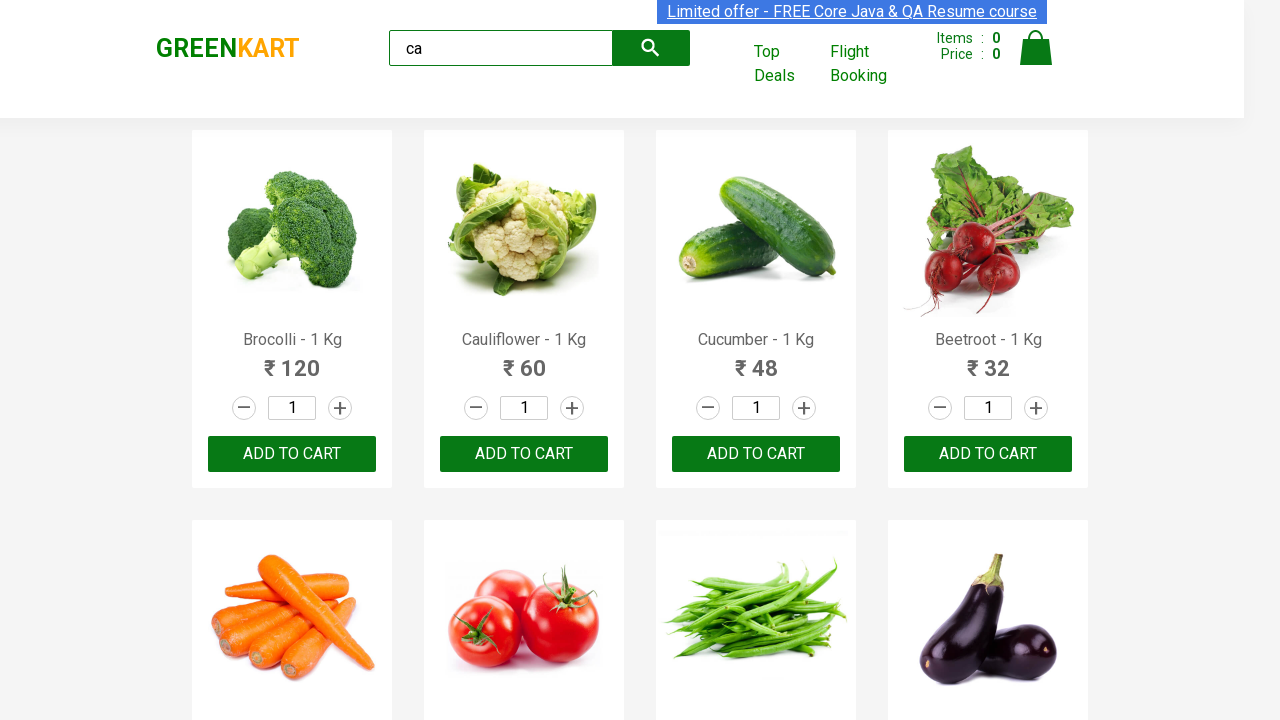

Pressed Enter to search for products on .search-keyword
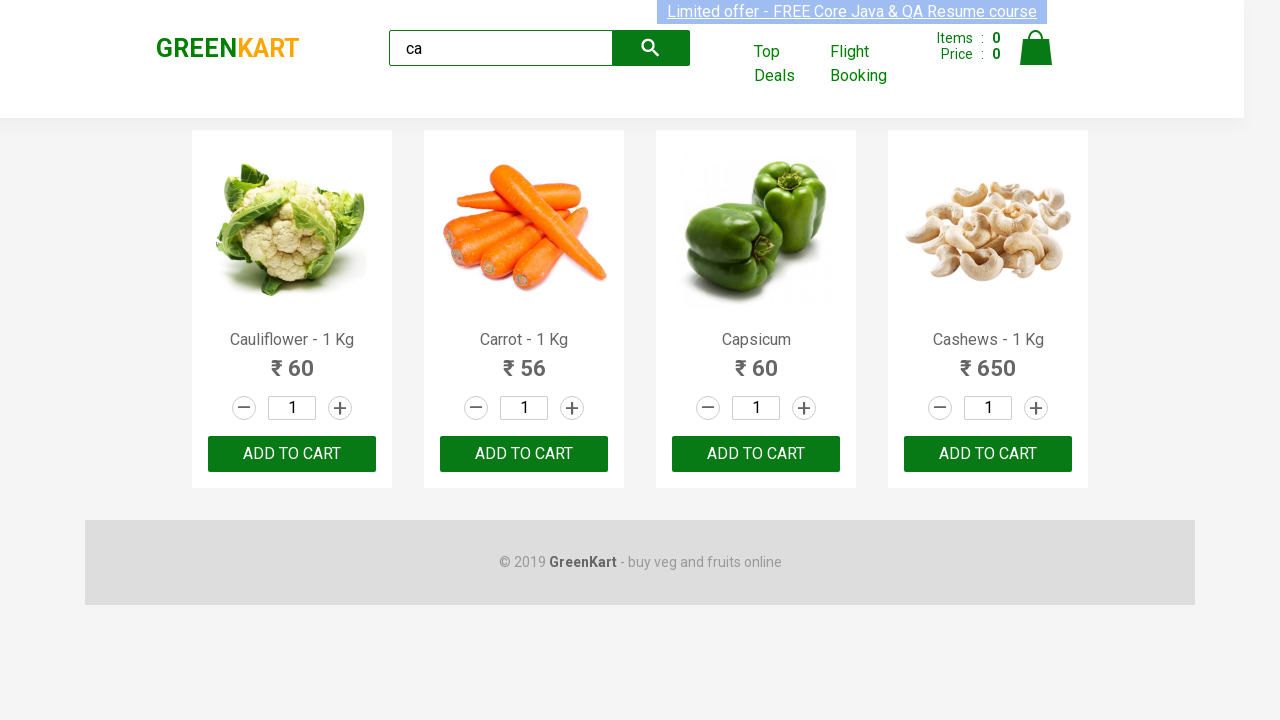

Products loaded in search results
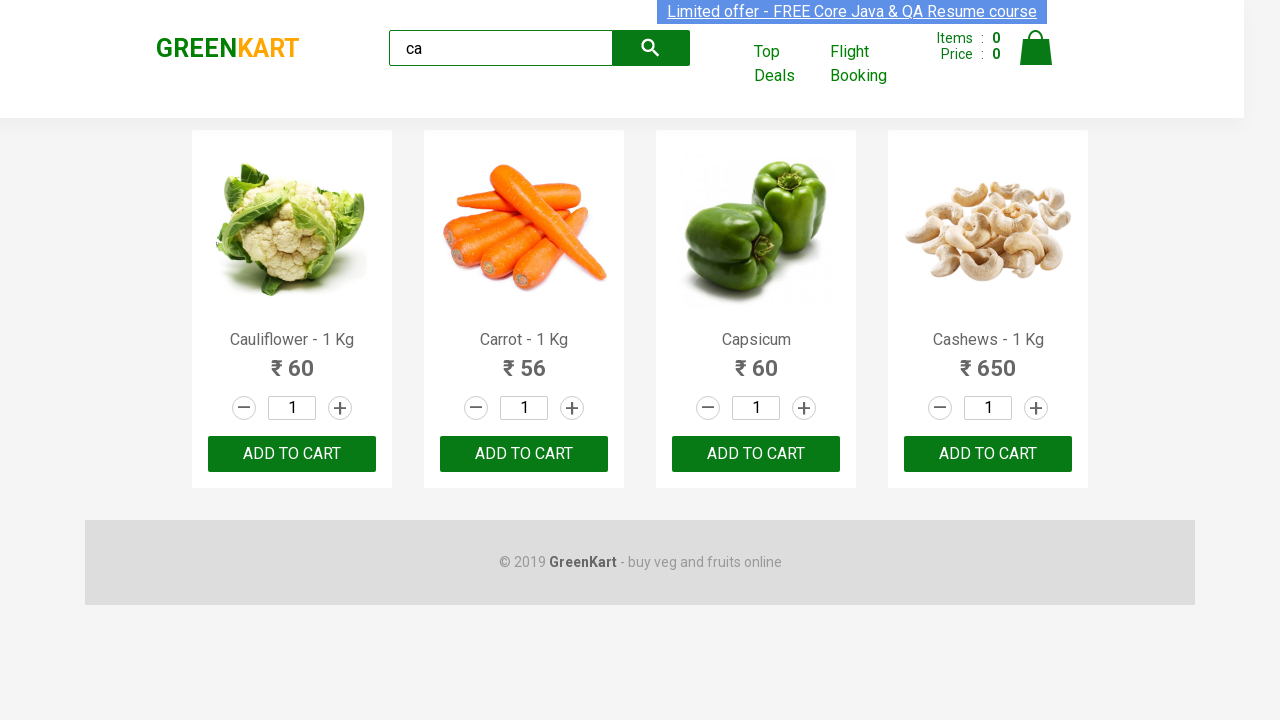

Found and clicked add button for Cauliflower product at (292, 454) on .products .product >> nth=0 >> button
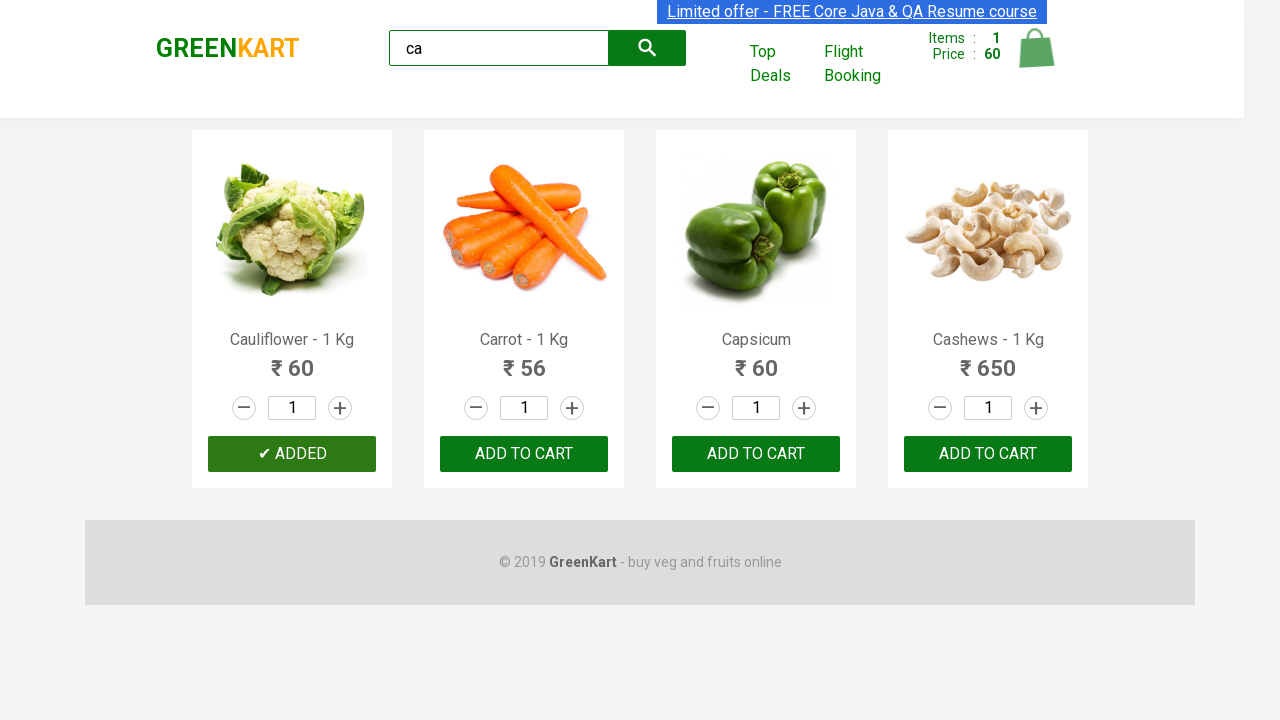

Clicked cart icon to view shopping cart at (1036, 59) on .cart-icon
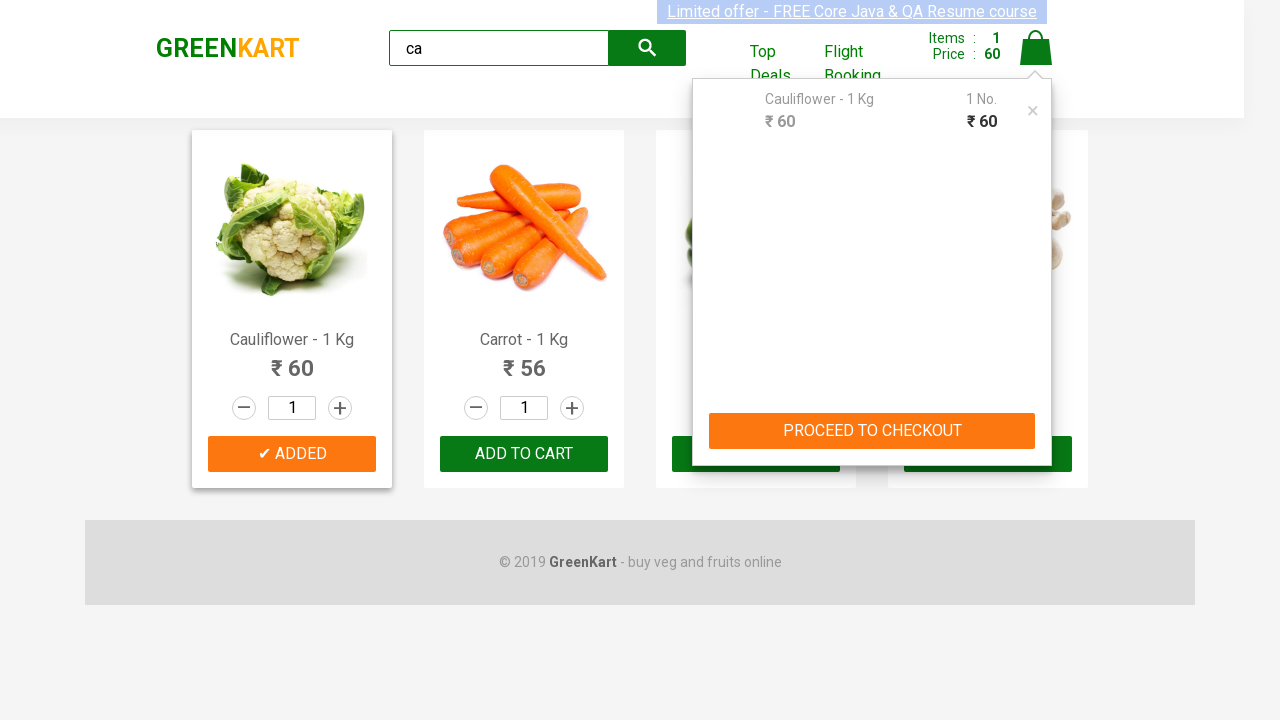

Clicked PROCEED TO CHECKOUT button at (872, 431) on [type='button']:has-text('PROCEED TO CHECKOUT')
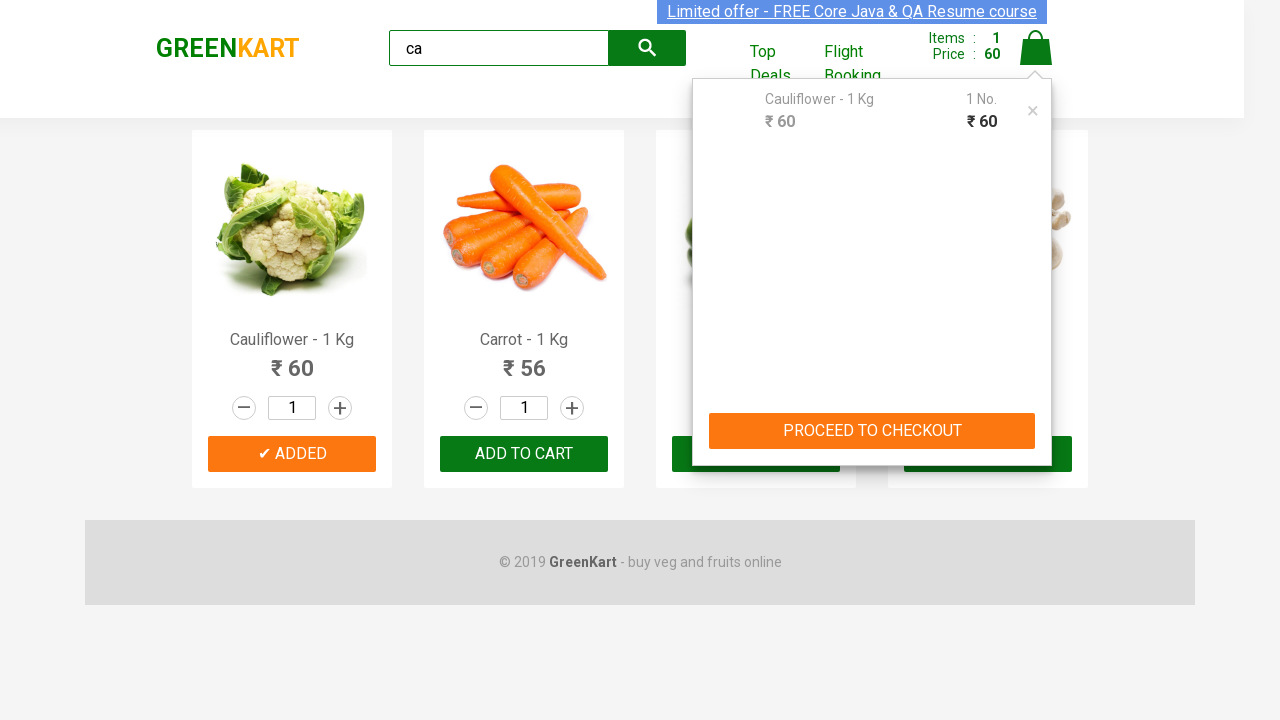

Clicked Place Order button to complete purchase at (1036, 420) on button:has-text('Place Order')
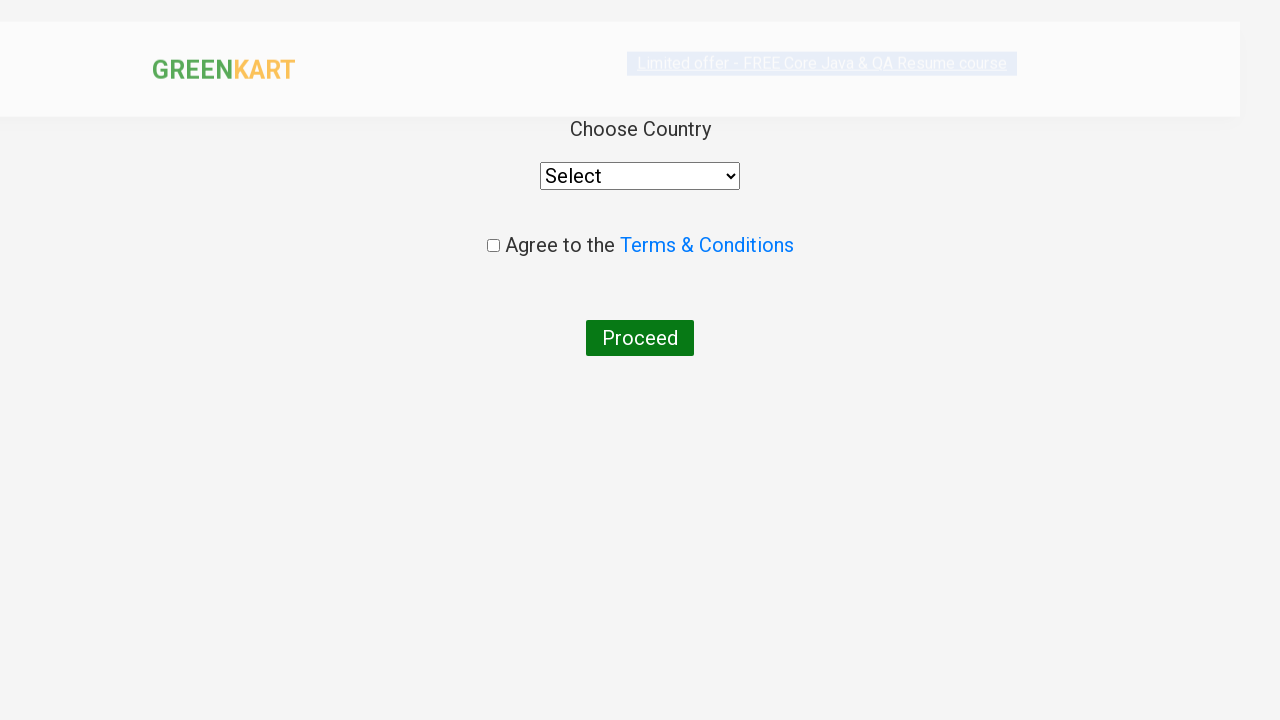

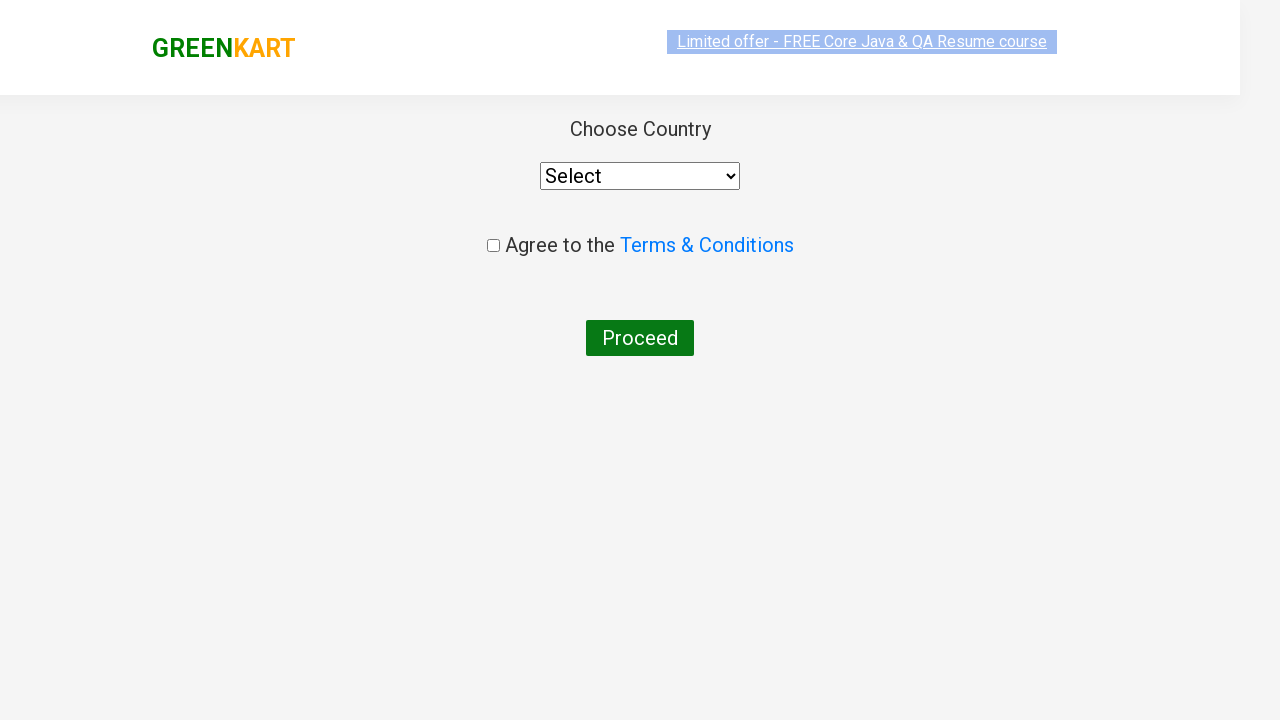